Tests that new todo items are appended to the bottom of the list

Starting URL: https://demo.playwright.dev/todomvc

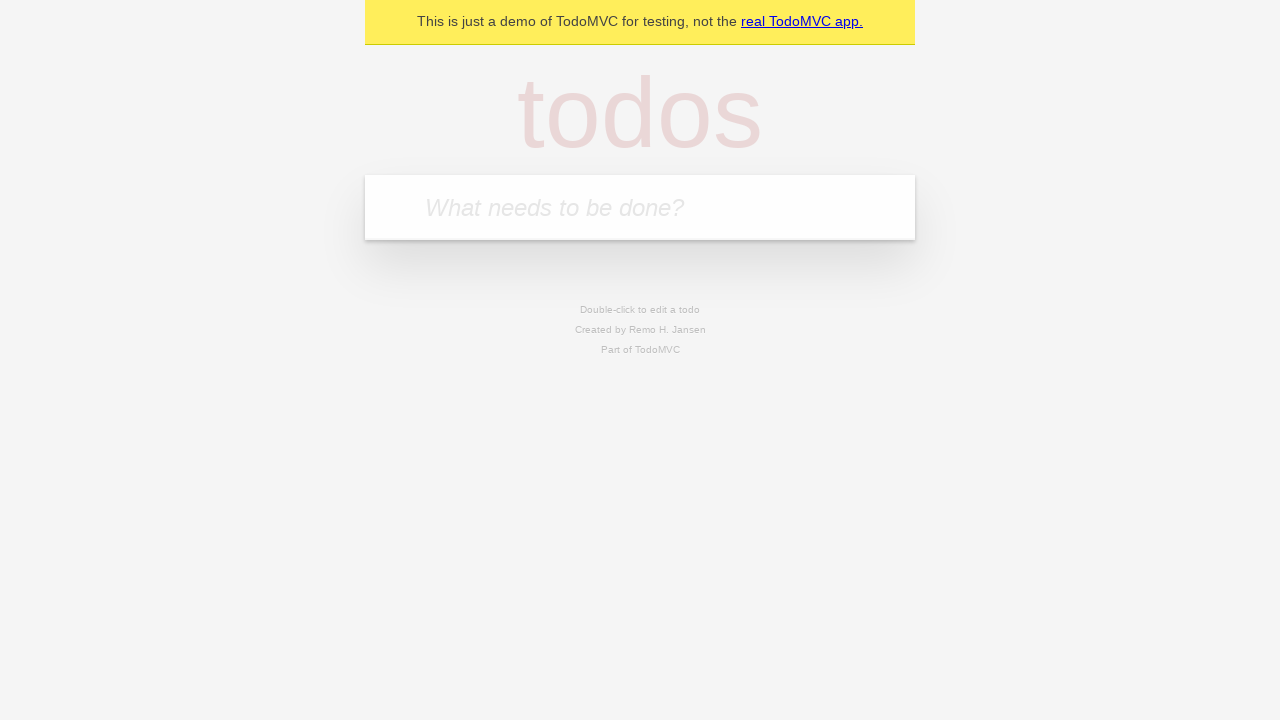

Filled todo input with 'buy some cheese' on internal:attr=[placeholder="What needs to be done?"i]
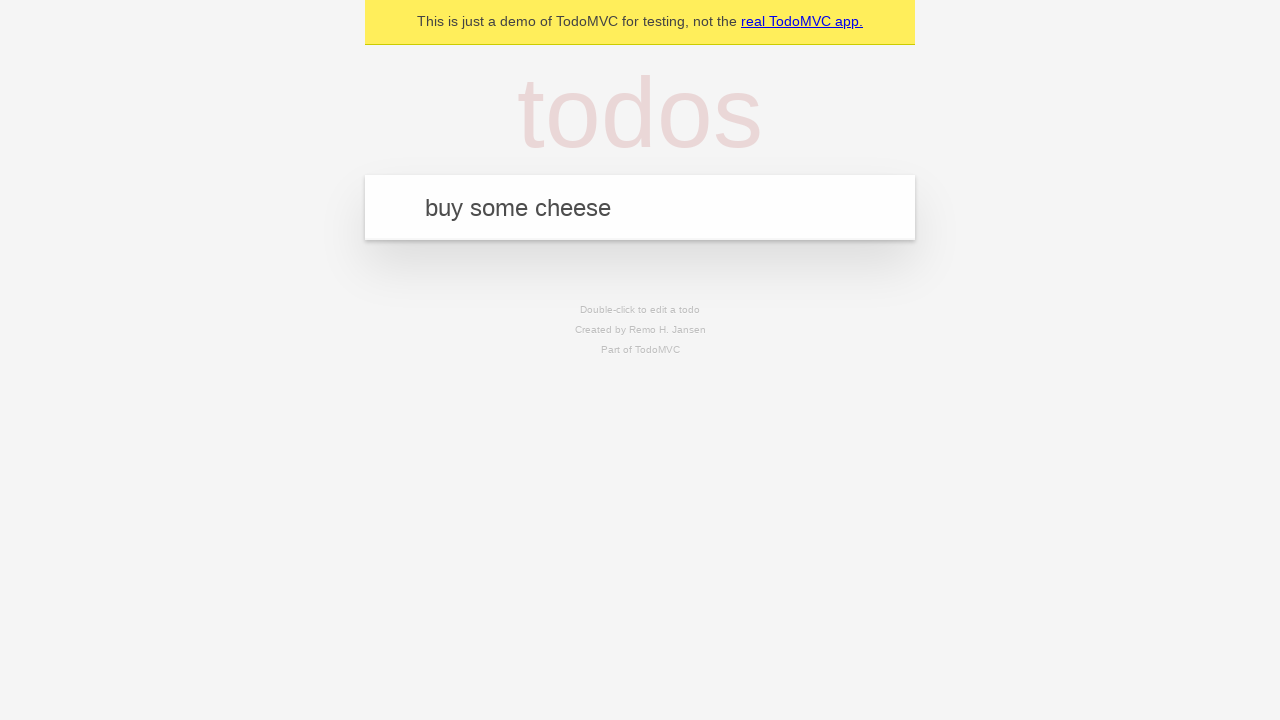

Pressed Enter to add first todo item on internal:attr=[placeholder="What needs to be done?"i]
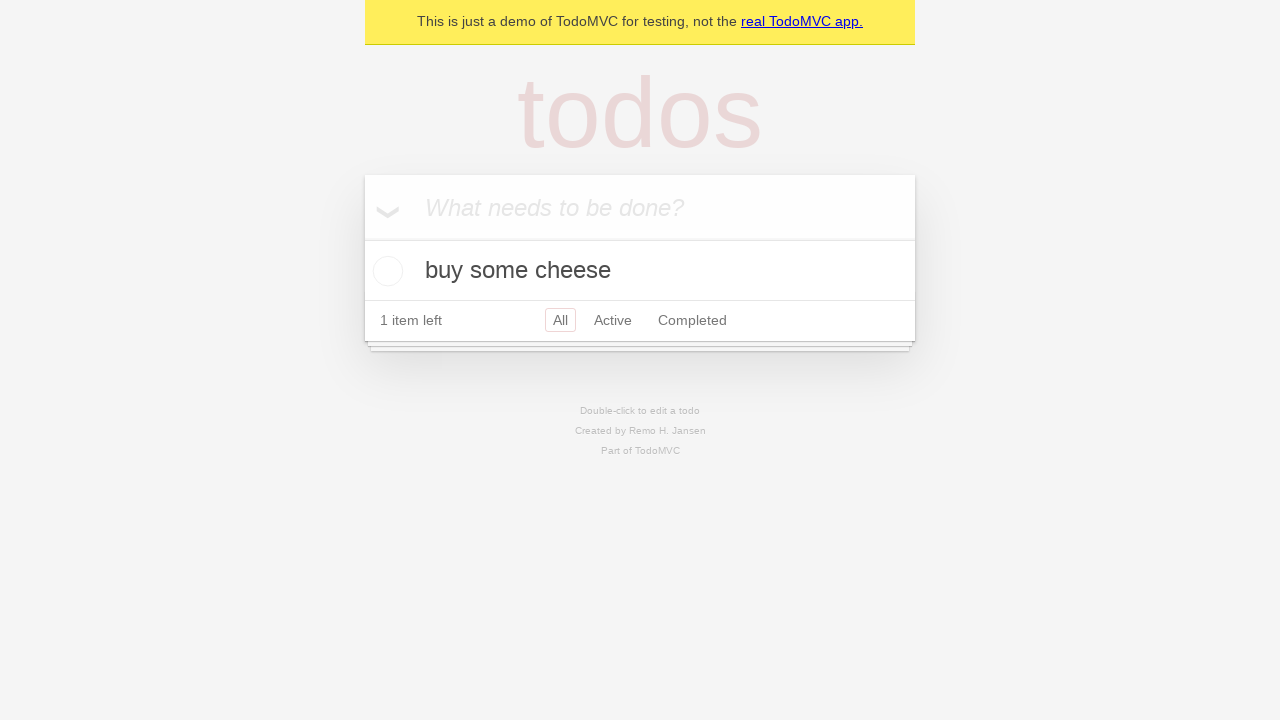

Filled todo input with 'feed the cat' on internal:attr=[placeholder="What needs to be done?"i]
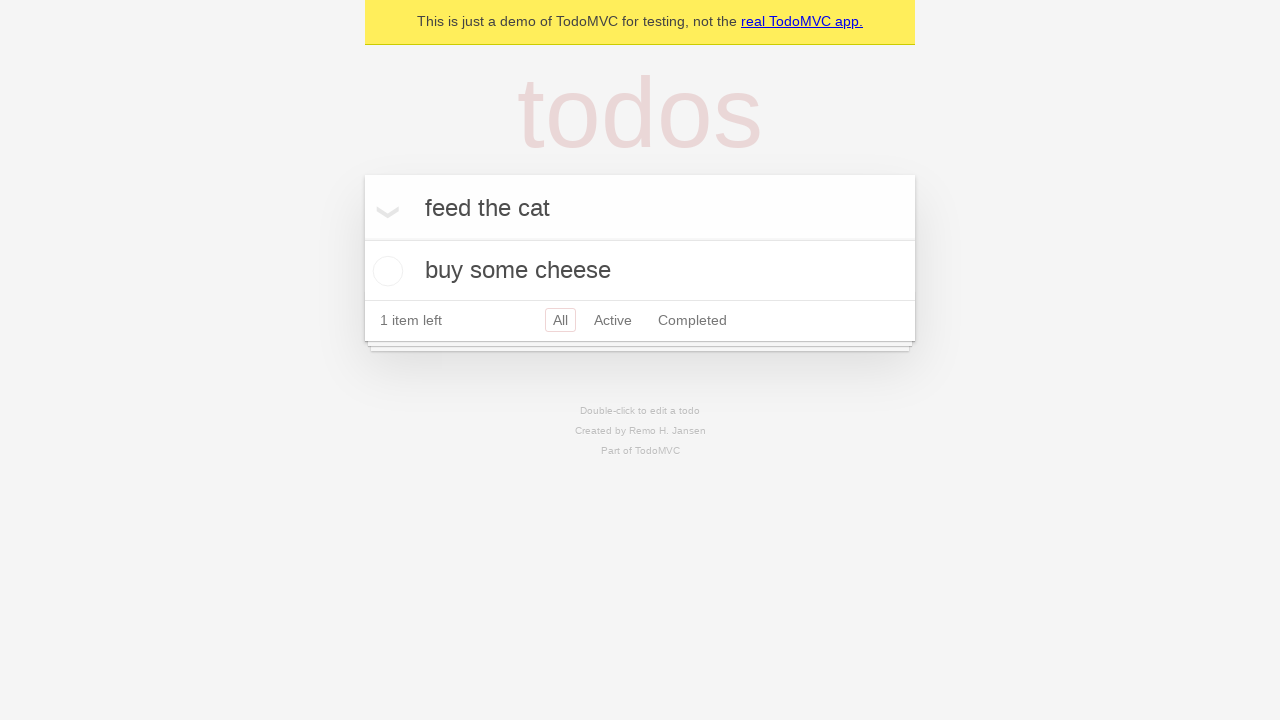

Pressed Enter to add second todo item on internal:attr=[placeholder="What needs to be done?"i]
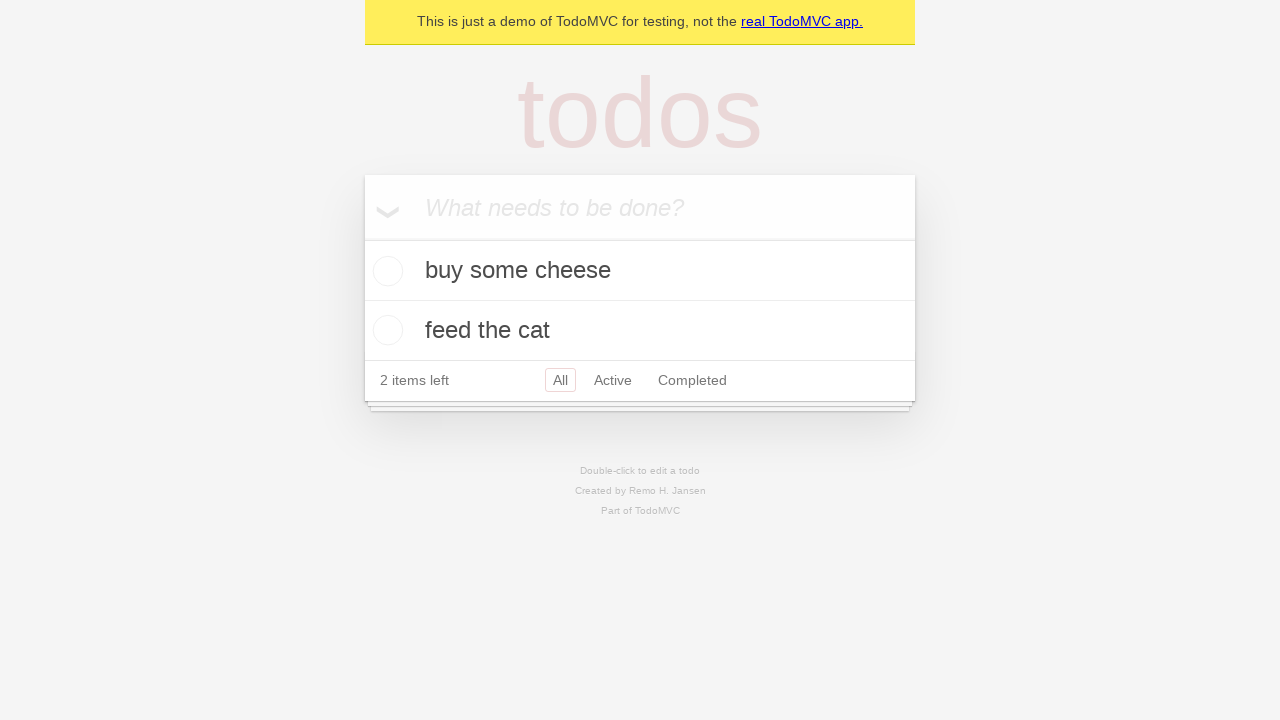

Filled todo input with 'book a doctors appointment' on internal:attr=[placeholder="What needs to be done?"i]
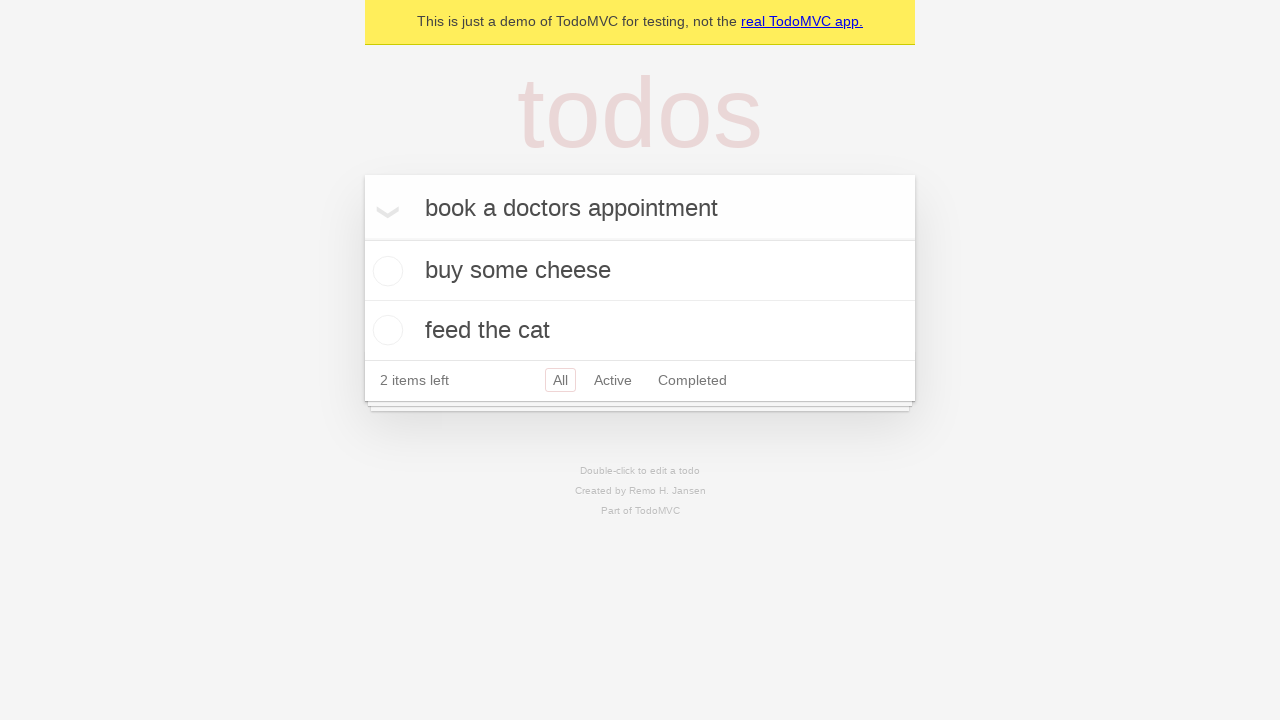

Pressed Enter to add third todo item on internal:attr=[placeholder="What needs to be done?"i]
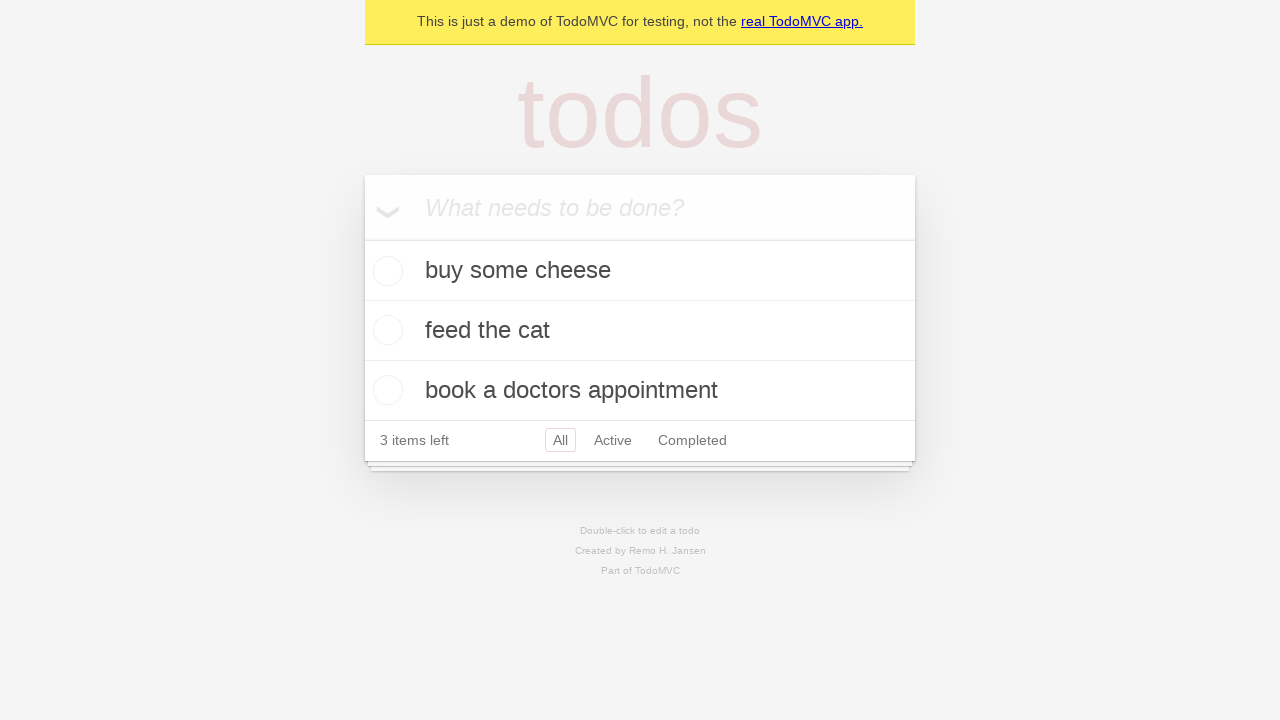

Verified that all 3 todo items appear and '3 items left' text is displayed
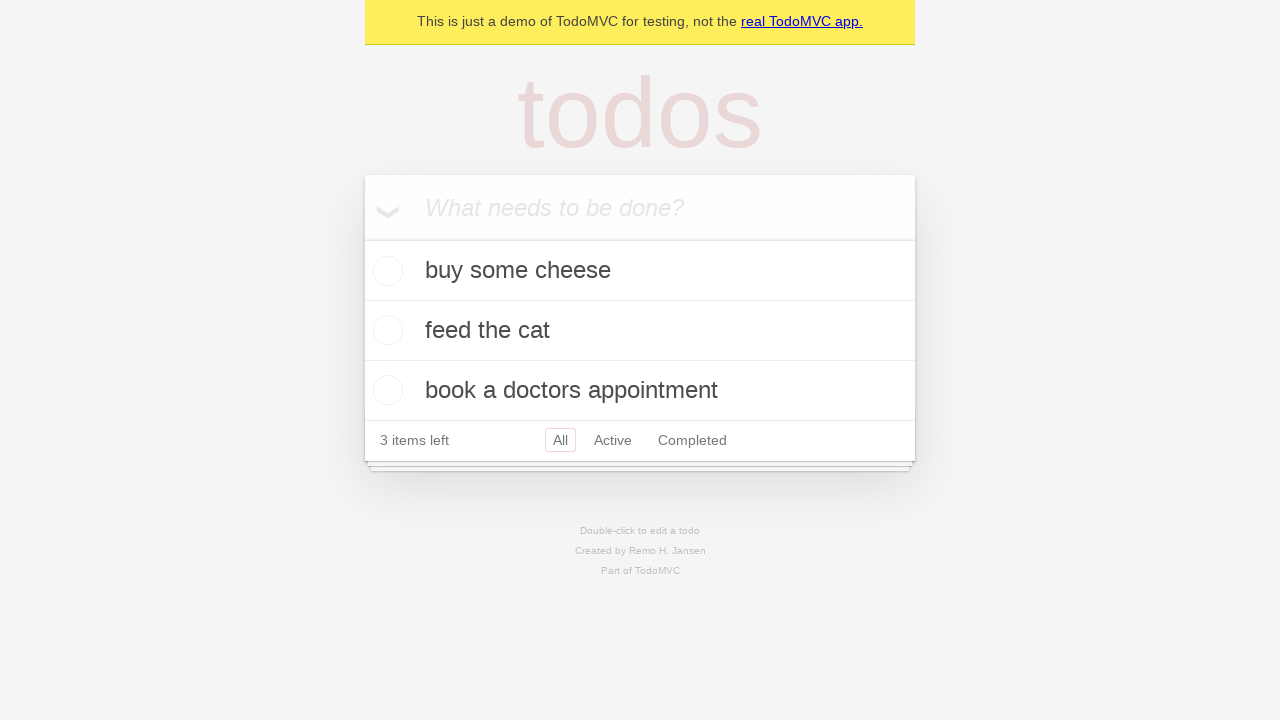

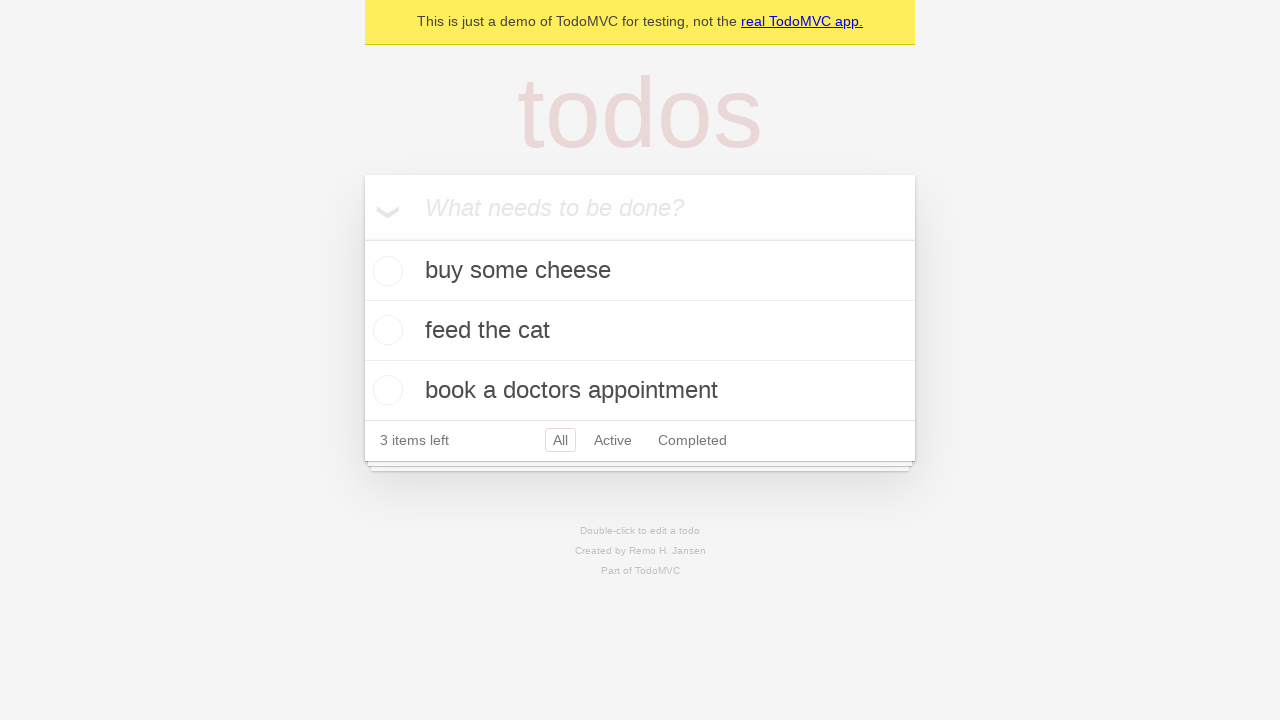